Tests drag and drop functionality by dragging an element and dropping it onto another element

Starting URL: https://jqueryui.com/resources/demos/droppable/default.html

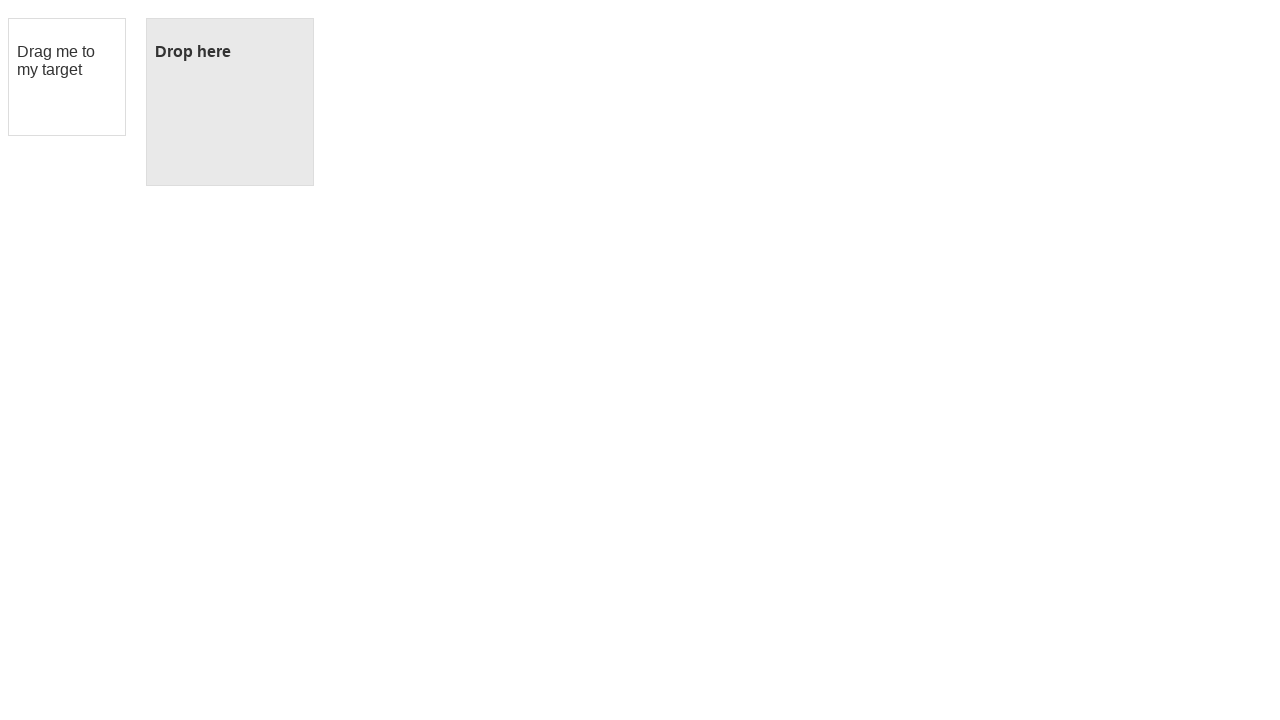

Navigated to jQuery UI droppable demo page
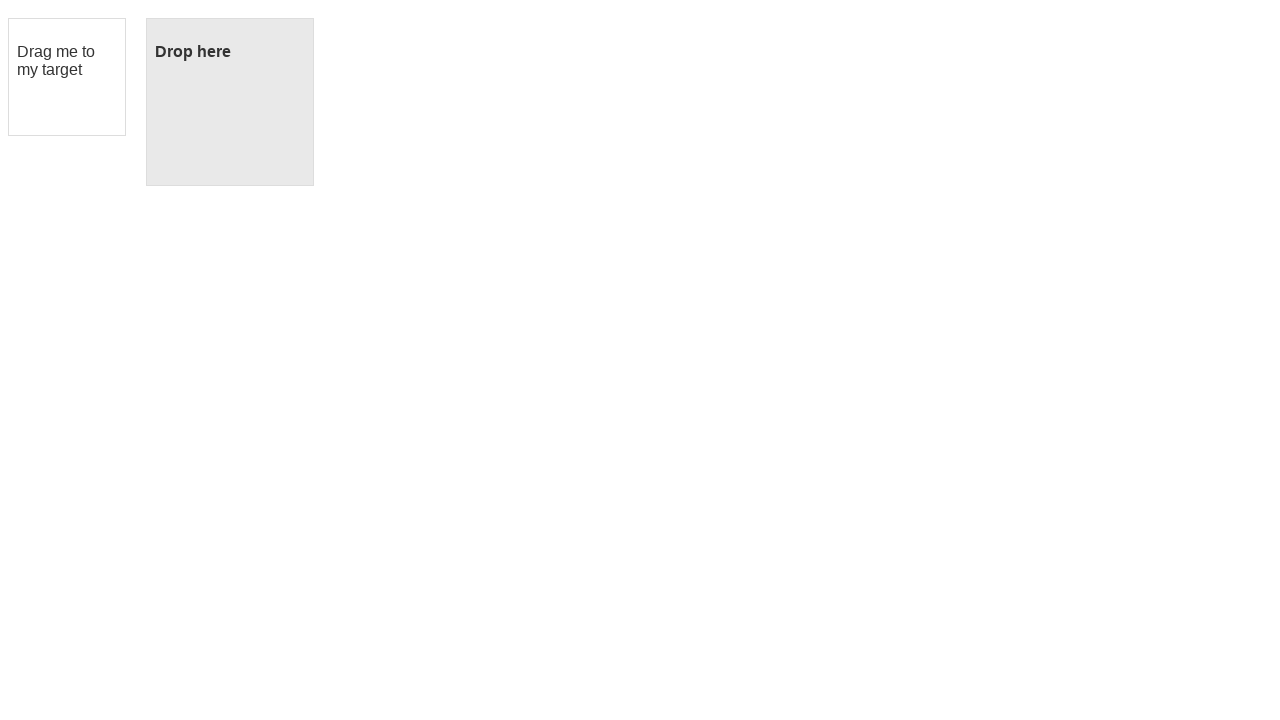

Located the draggable element
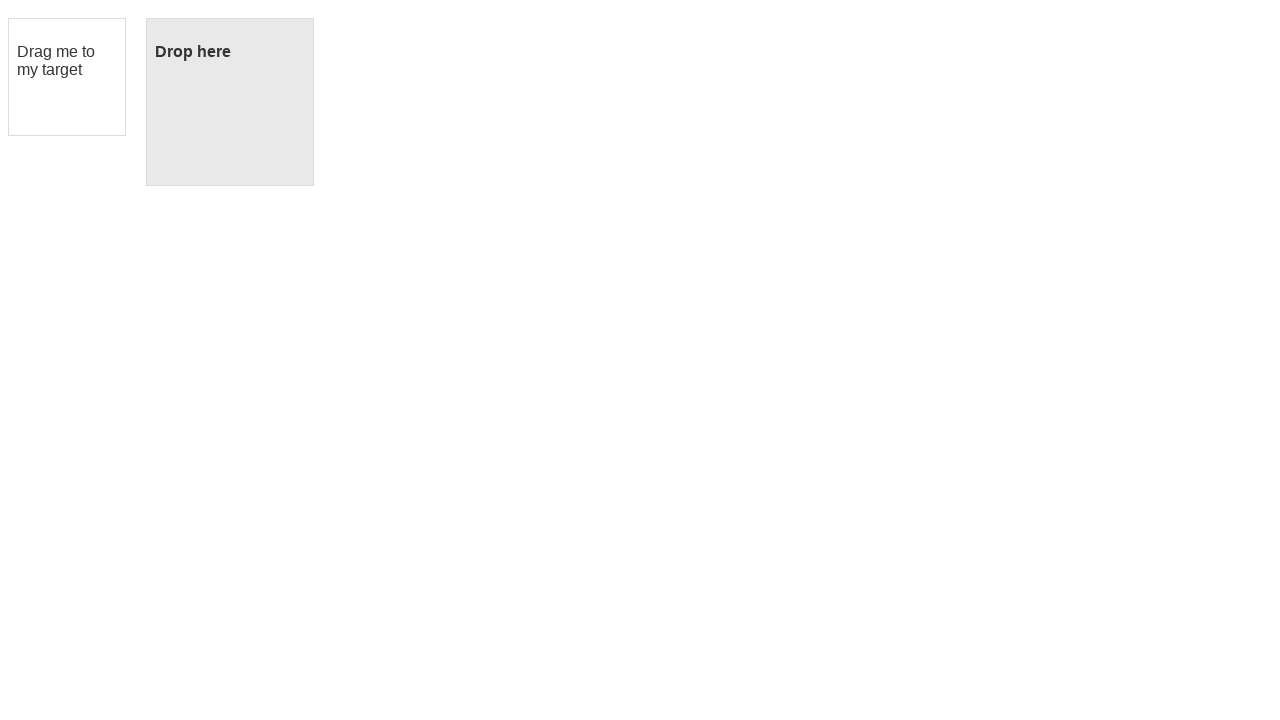

Located the droppable target element
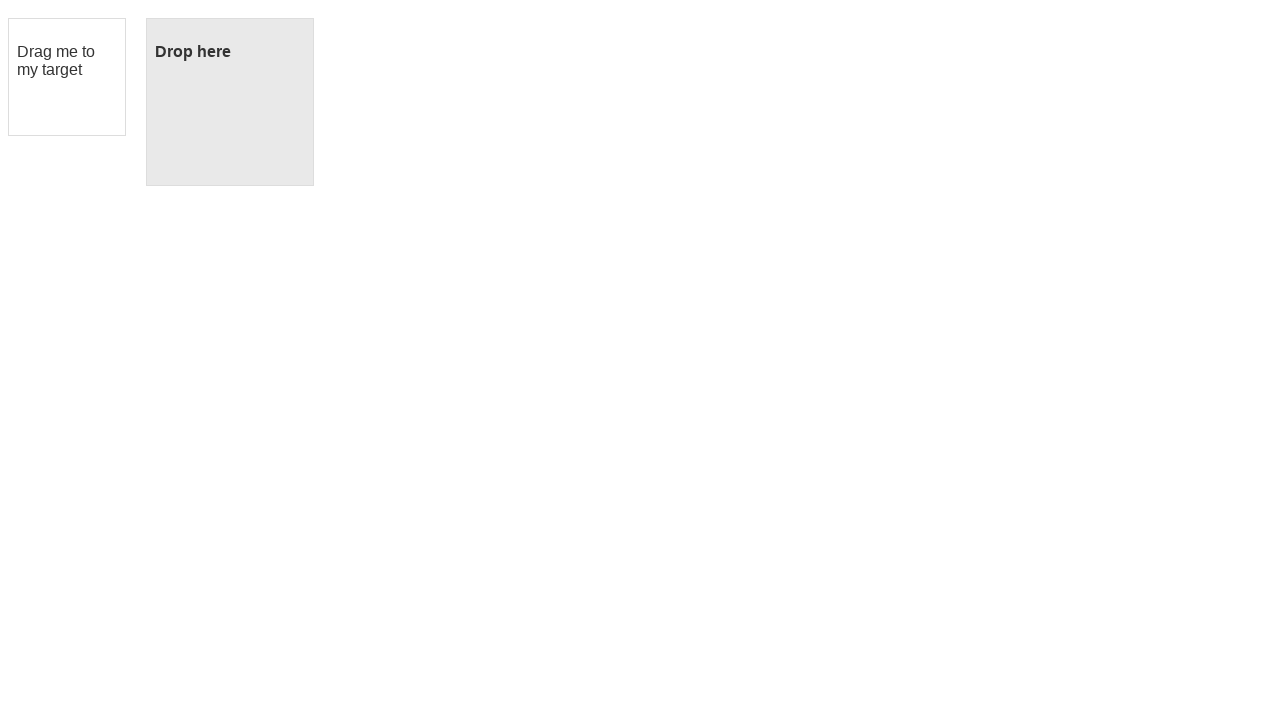

Dragged and dropped element onto target at (230, 102)
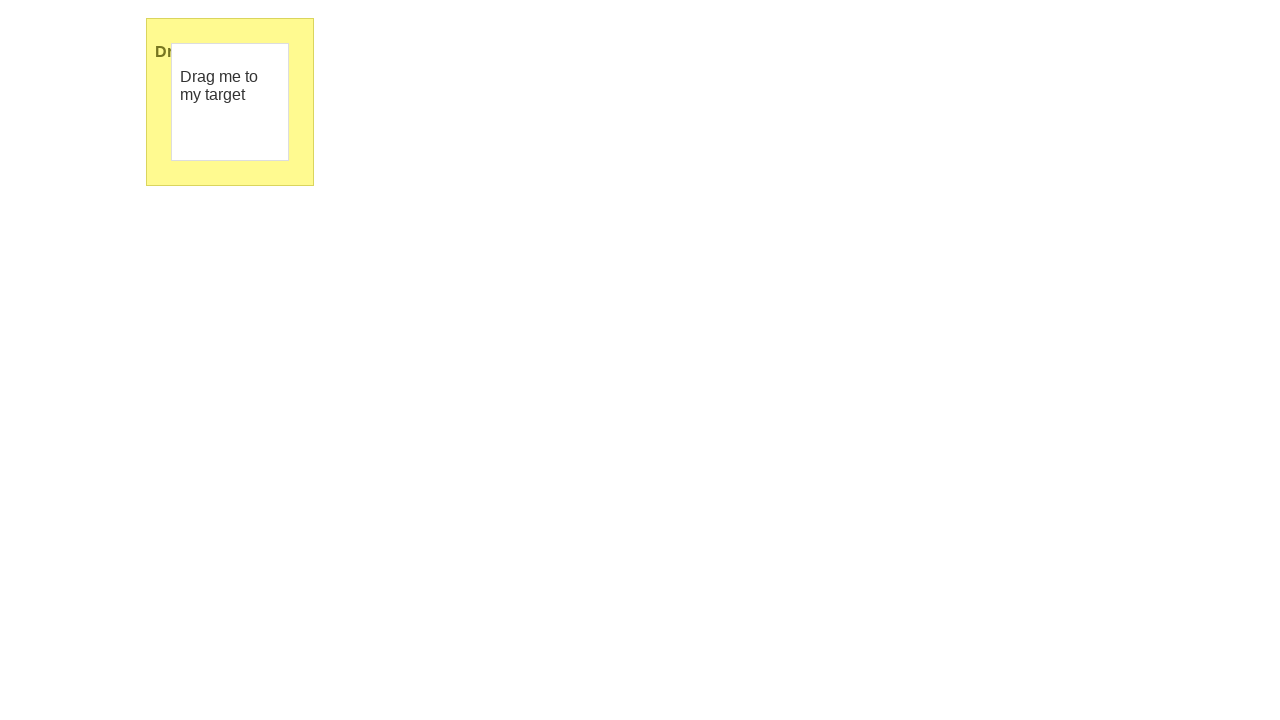

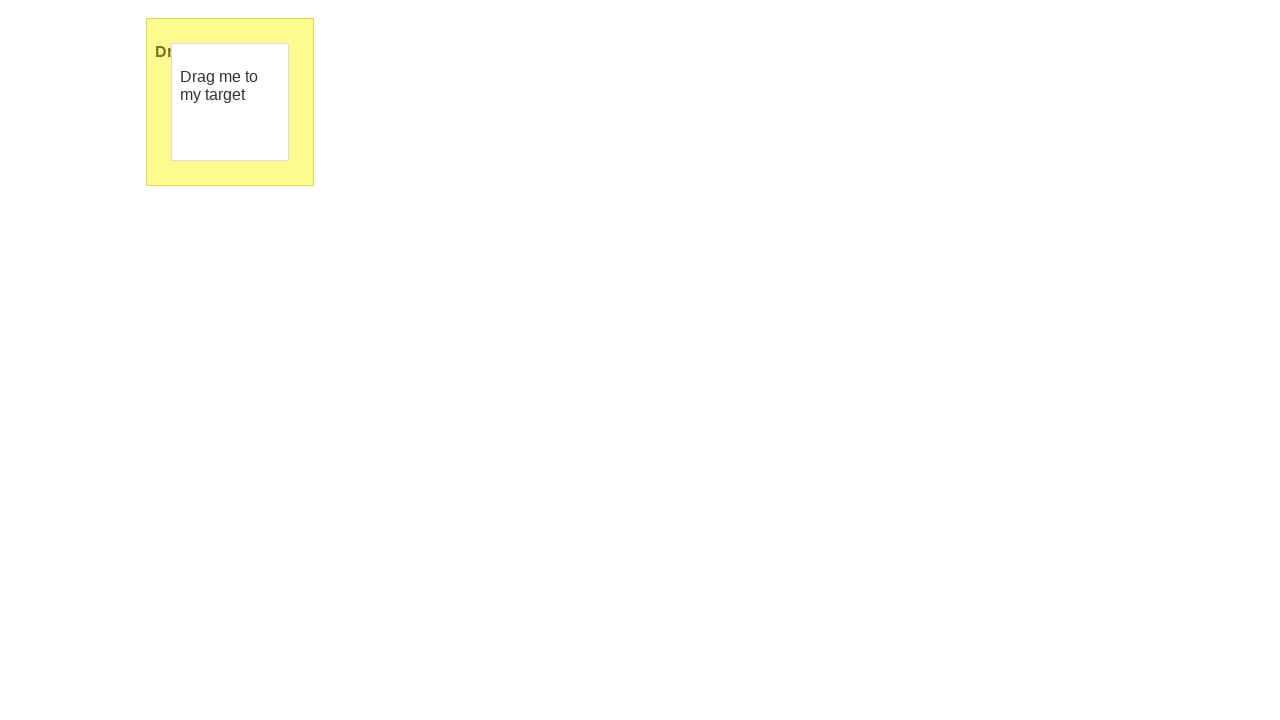